Tests window popup functionality by clicking on Instagram and Facebook links to open new windows and handling multiple window contexts

Starting URL: https://syntaxprojects.com/window-popup-modal-demo.php

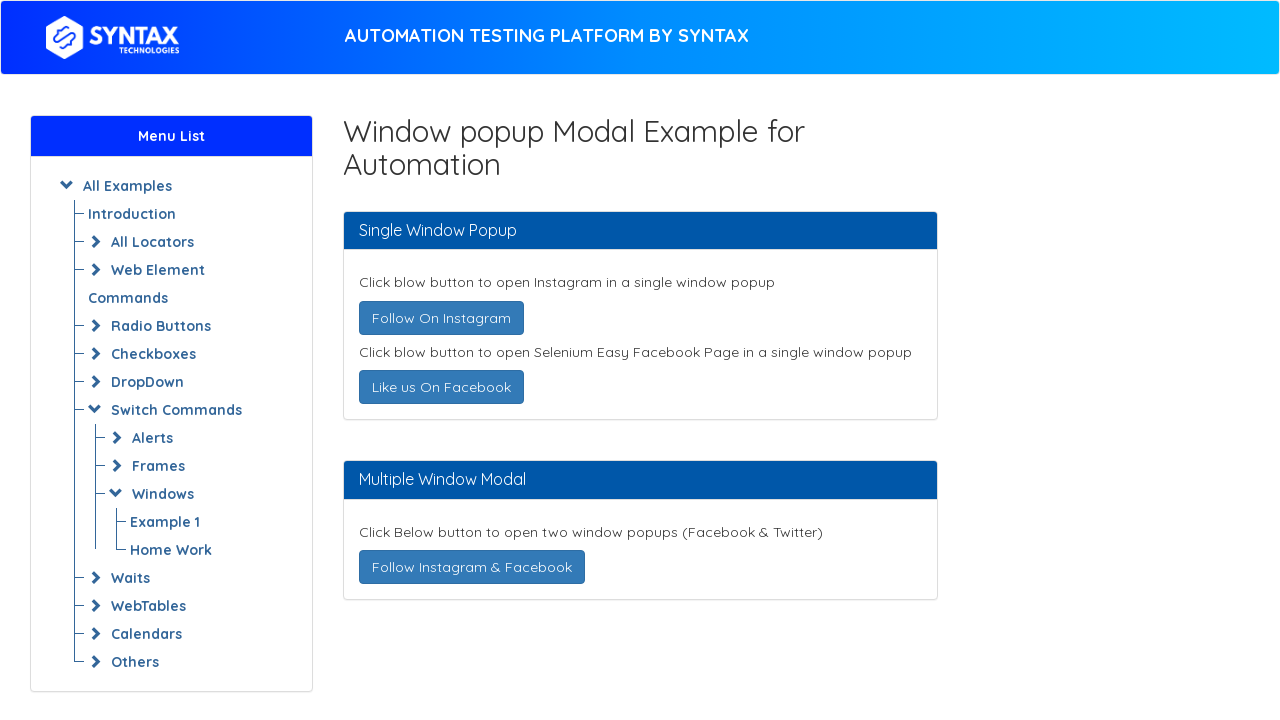

Clicked Instagram link to open popup window at (441, 318) on xpath=//a[contains(@title,'Instagram')]
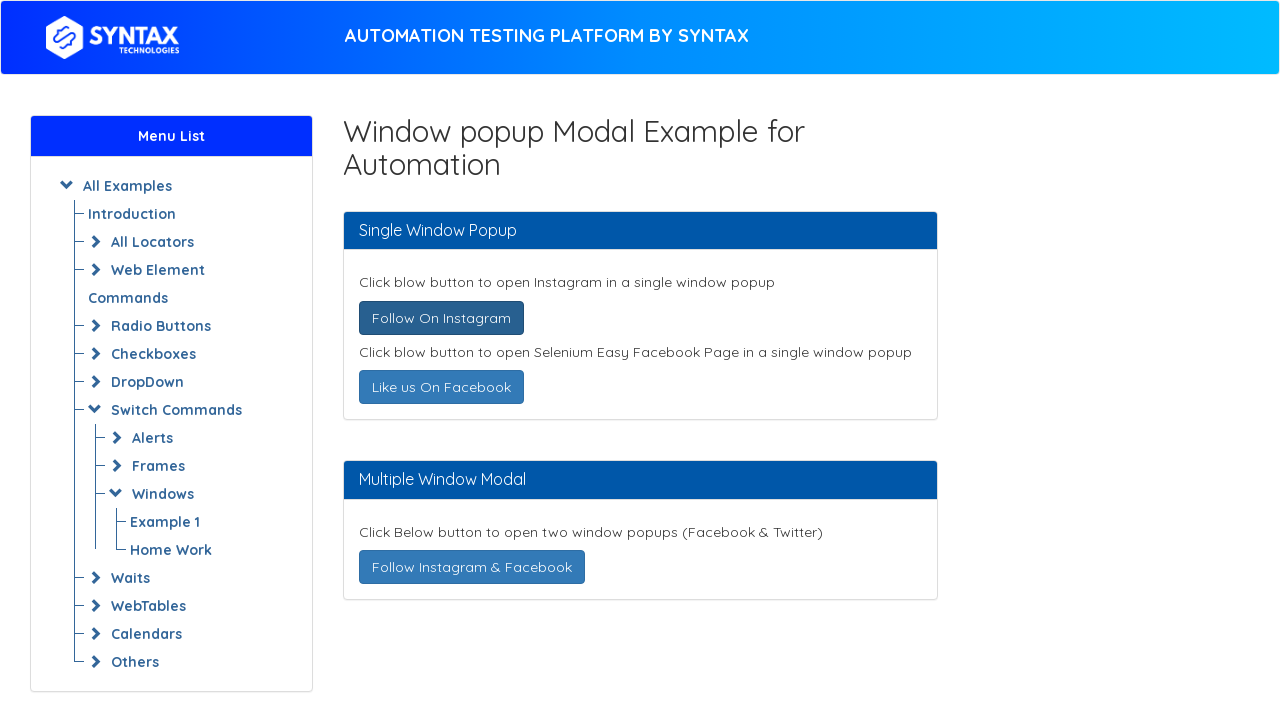

Clicked Facebook link to open popup window at (441, 387) on xpath=//a[contains(@title,'Facebook')]
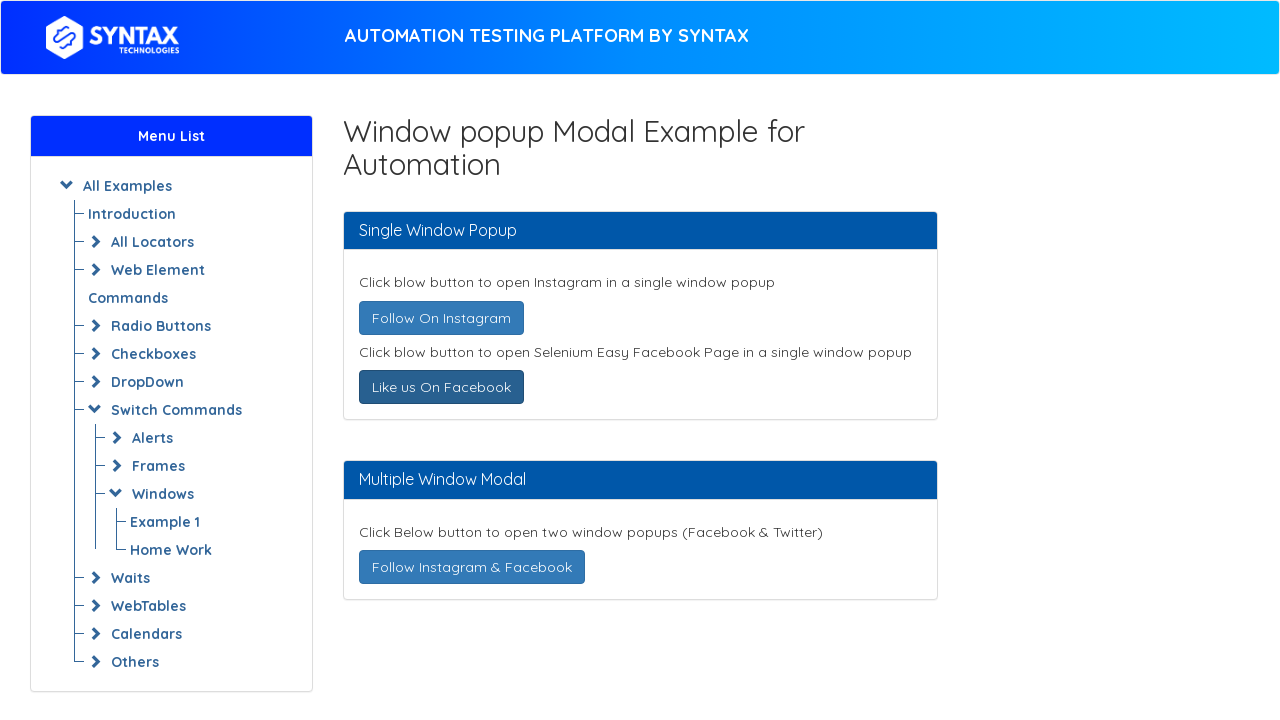

Retrieved all window/page contexts - total count: 2
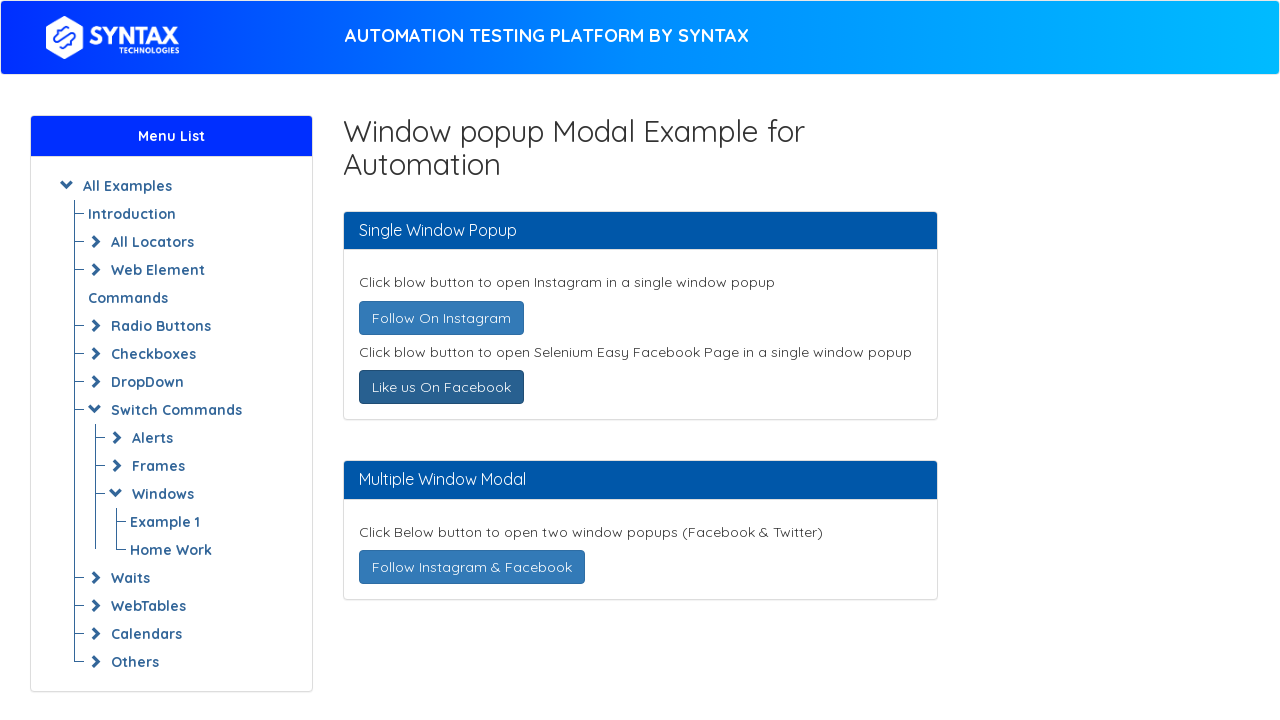

Main window URL: https://syntaxprojects.com/window-popup-modal-demo.php
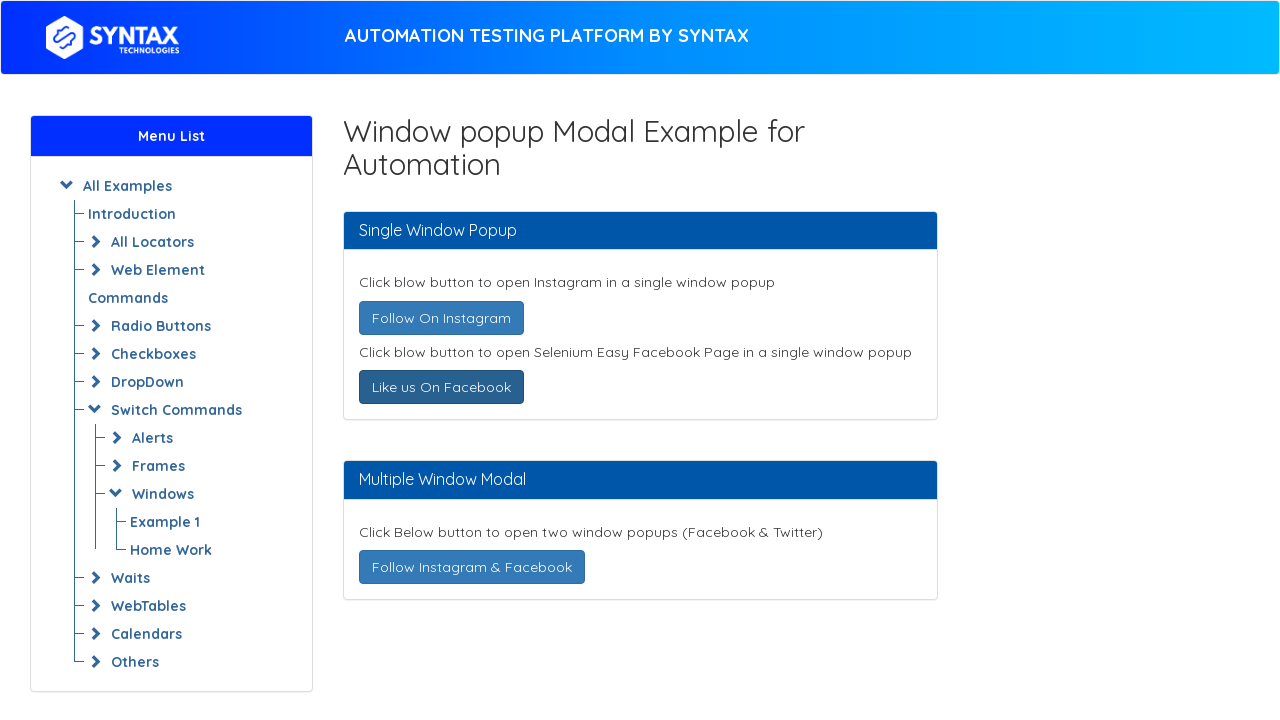

Instagram window URL: chrome-error://chromewebdata/
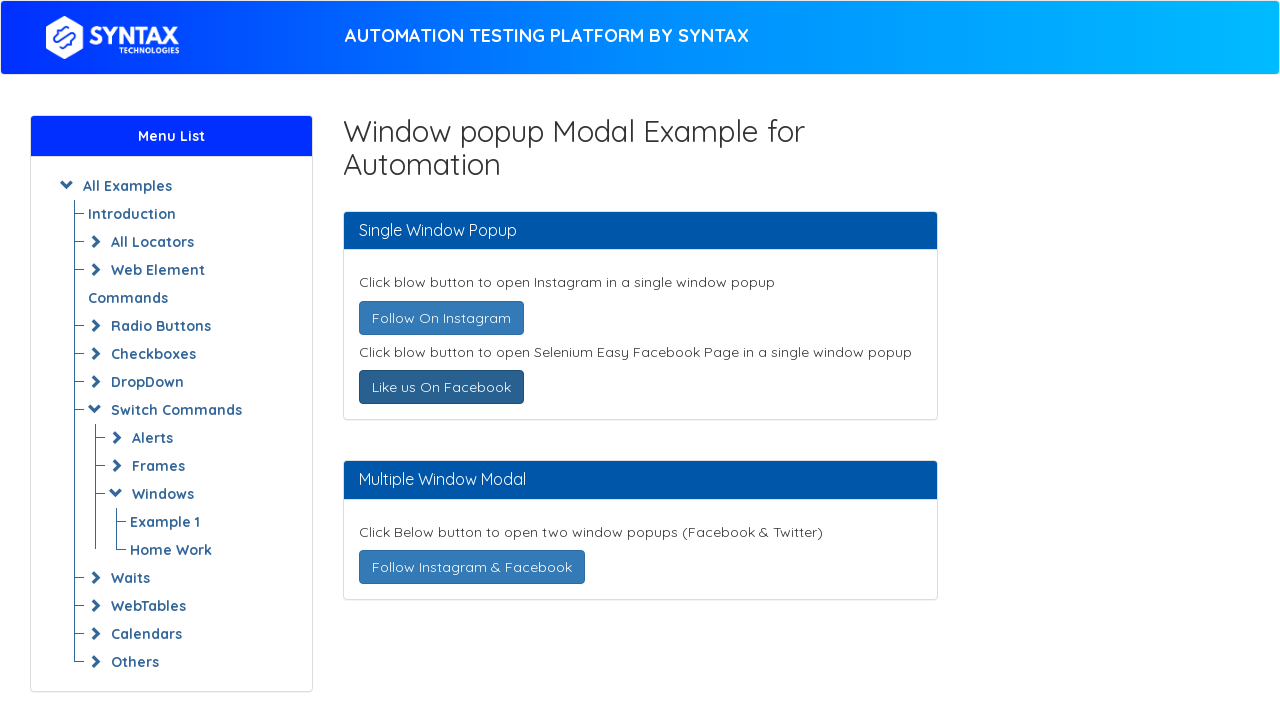

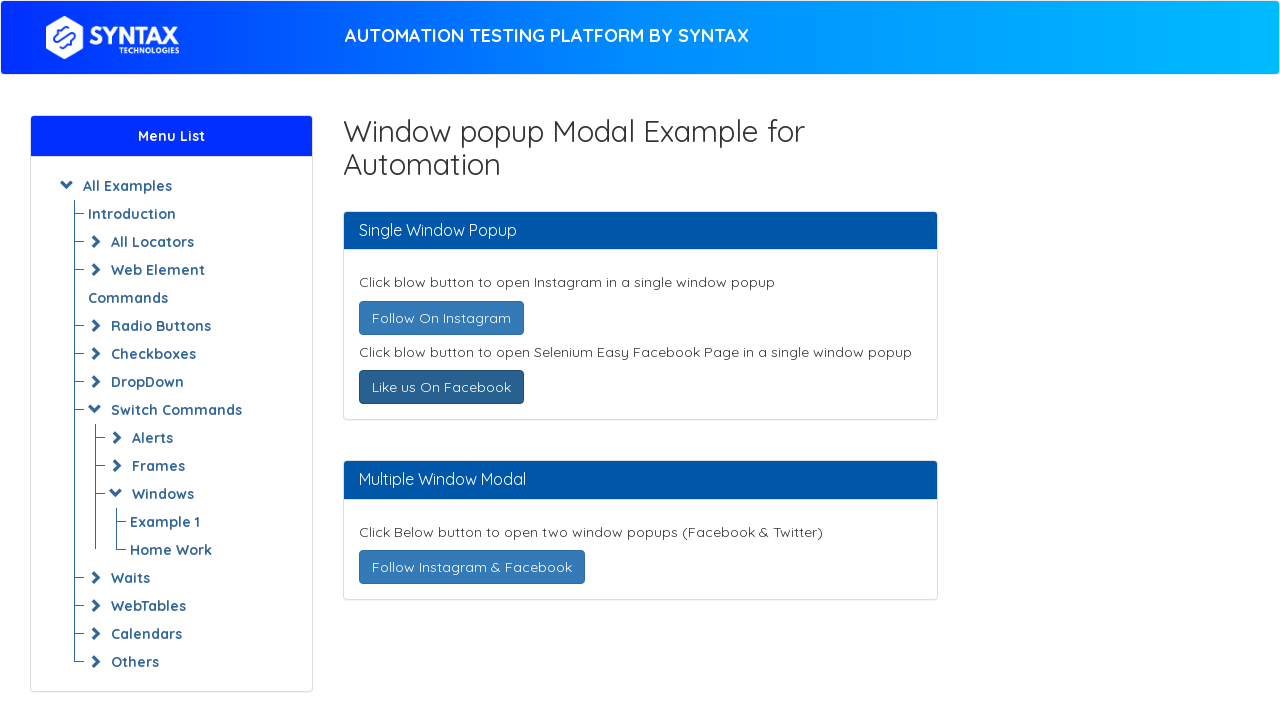